Navigates to the OrangeHRM login page and verifies the URL is correct, confirming the page loads successfully.

Starting URL: https://opensource-demo.orangehrmlive.com/web/index.php/auth/login

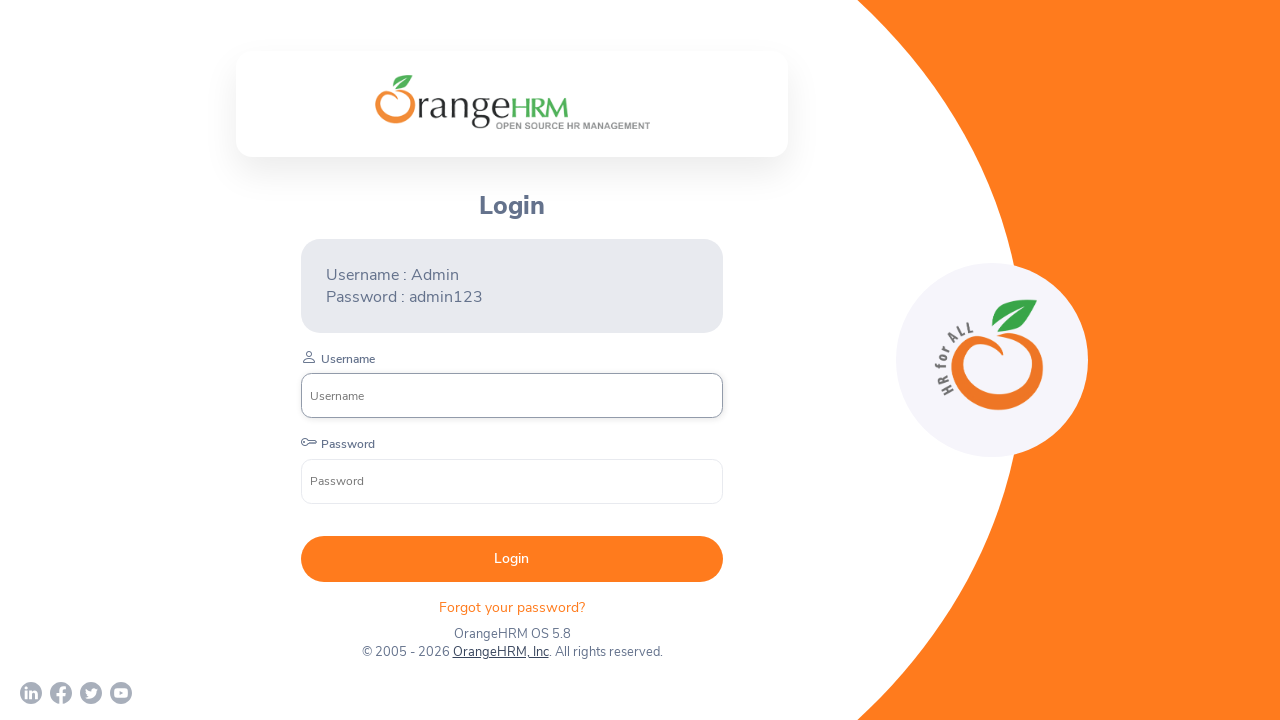

Waited for page to reach networkidle state
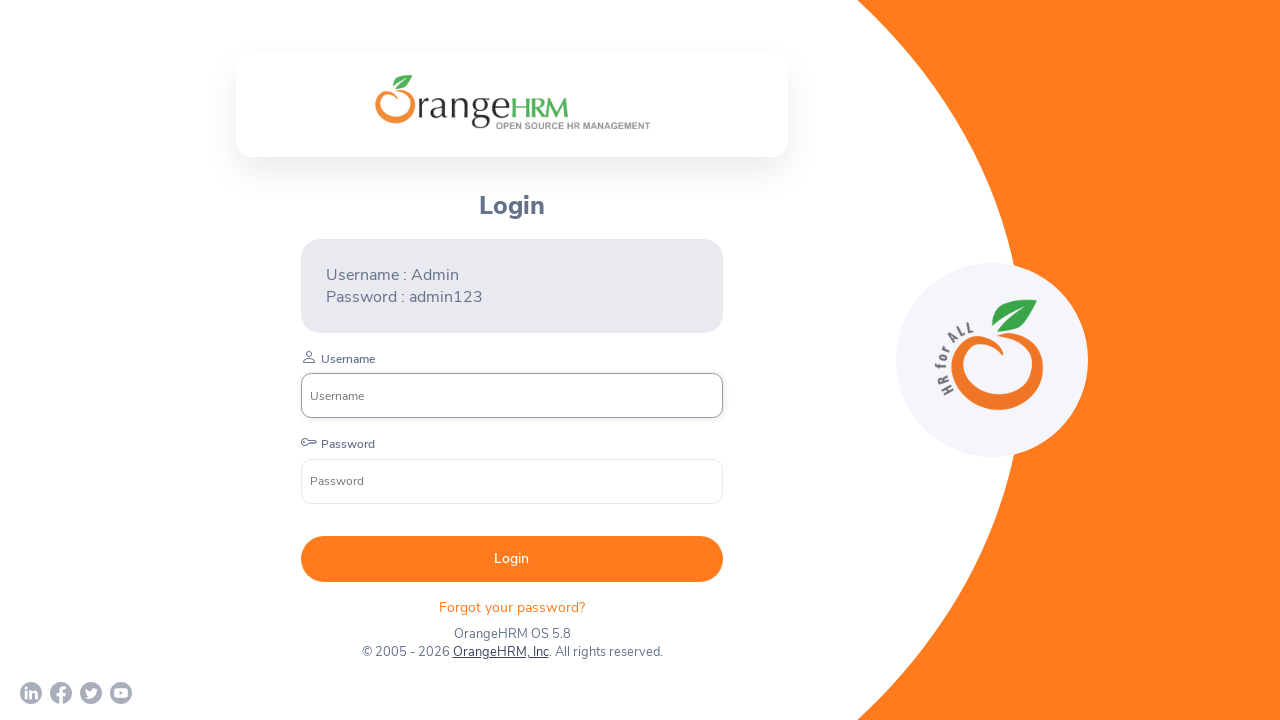

Verified URL is correct - OrangeHRM login page loaded successfully
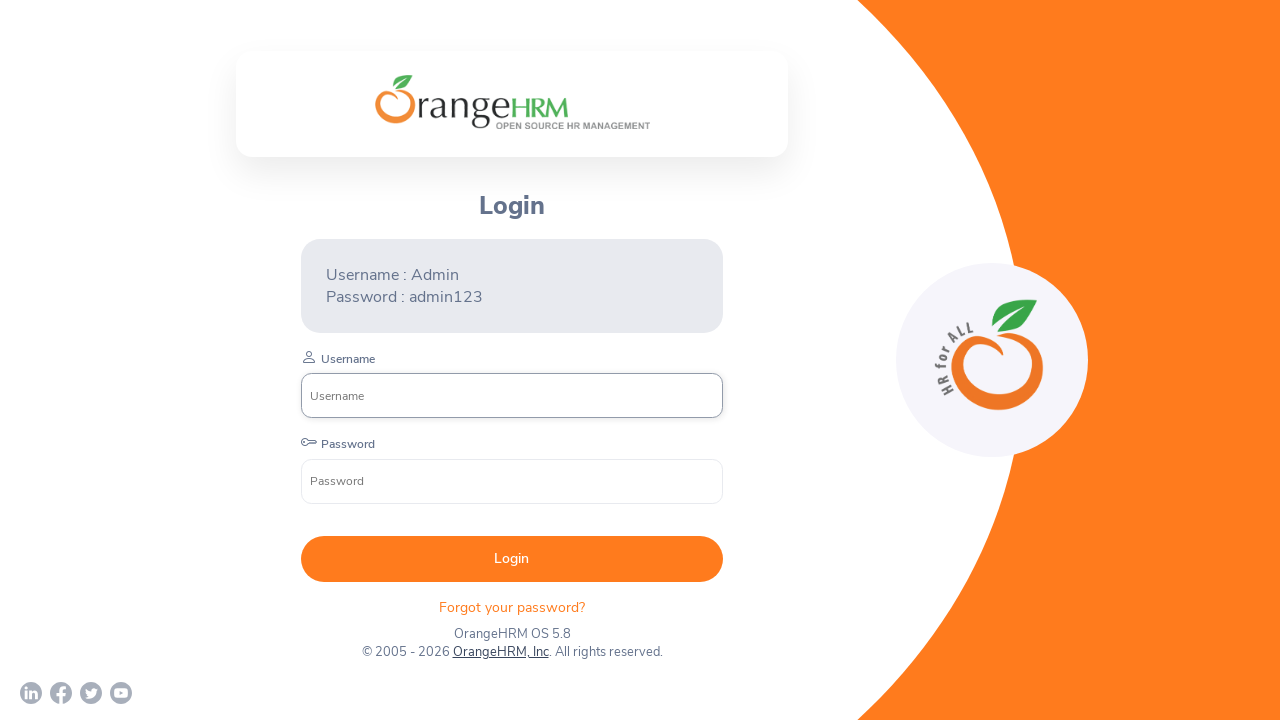

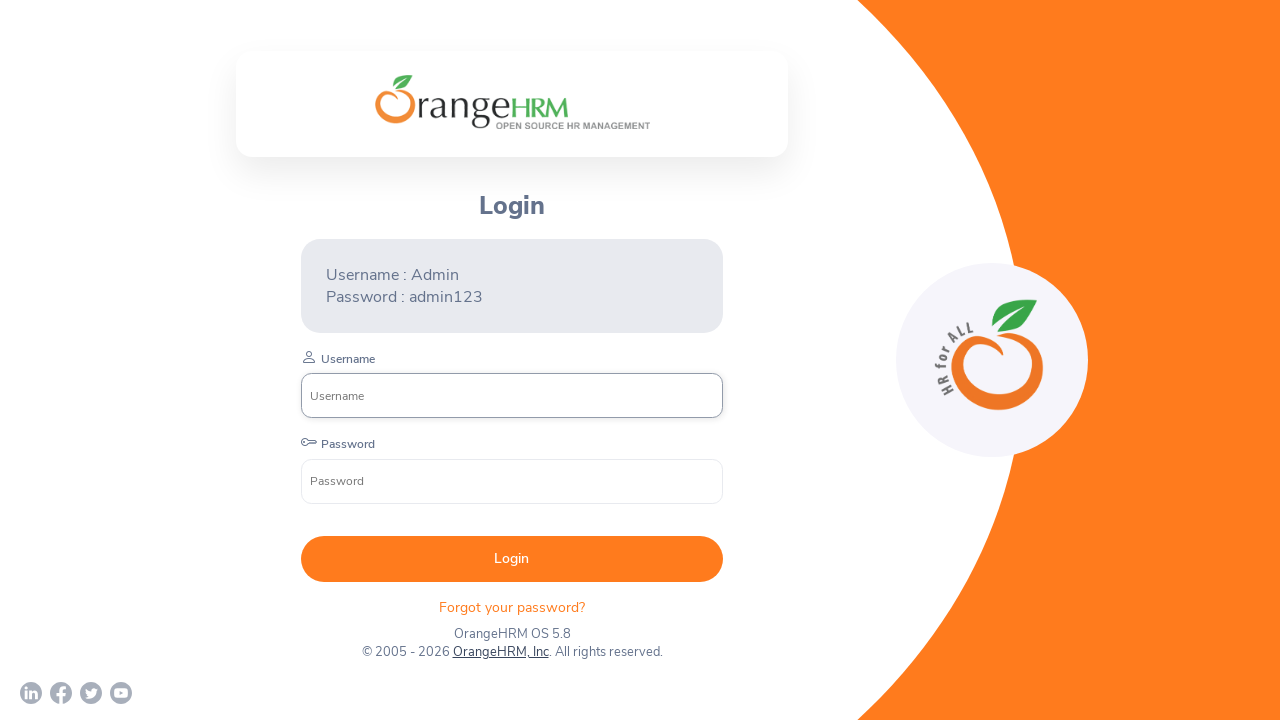